Tests filling out a JotForm contact form with personal information including name, surname, phone number, and address fields.

Starting URL: https://form.jotform.com/252758803850969

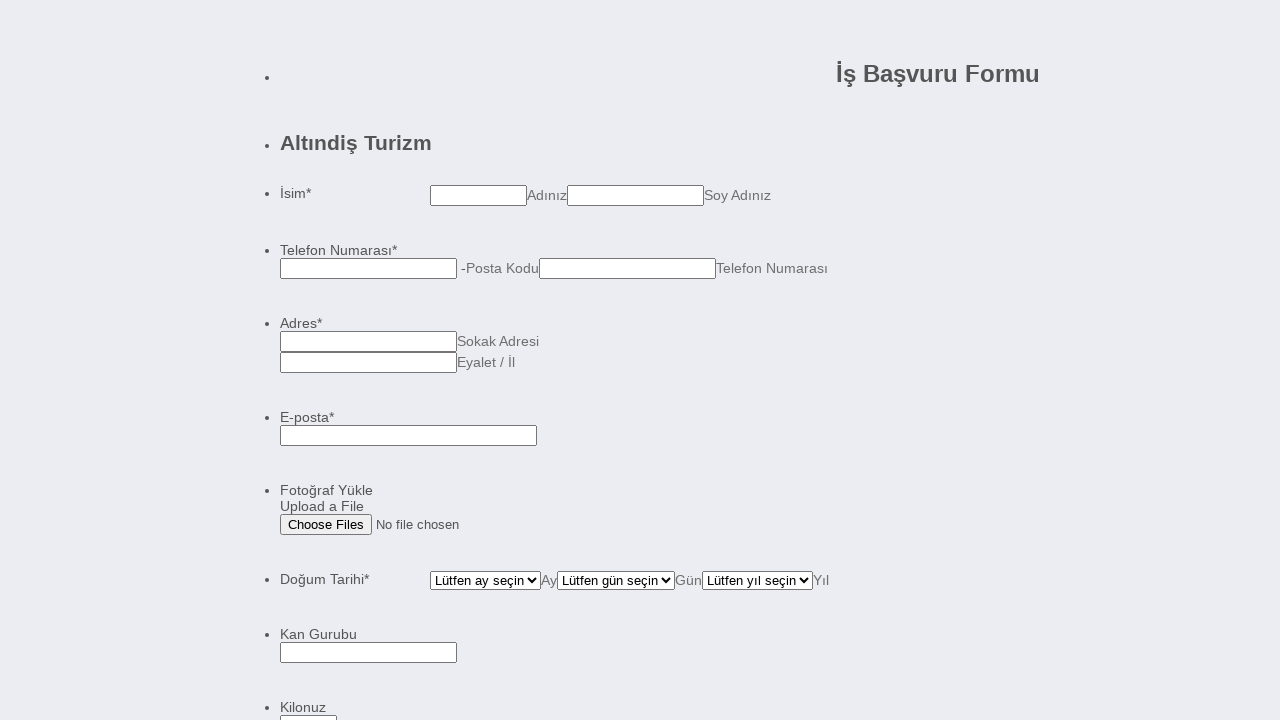

Filled first name field with 'Ali' on #first_3
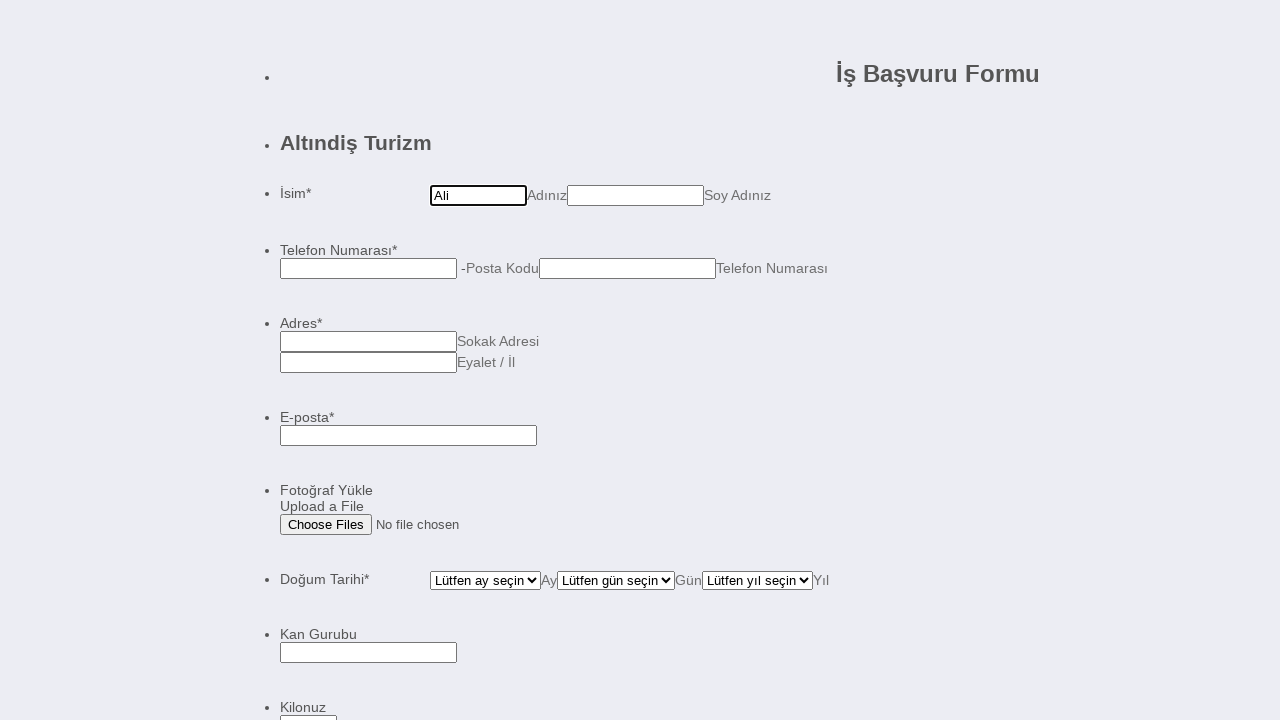

Filled last name field with 'Türkmen' on #last_3
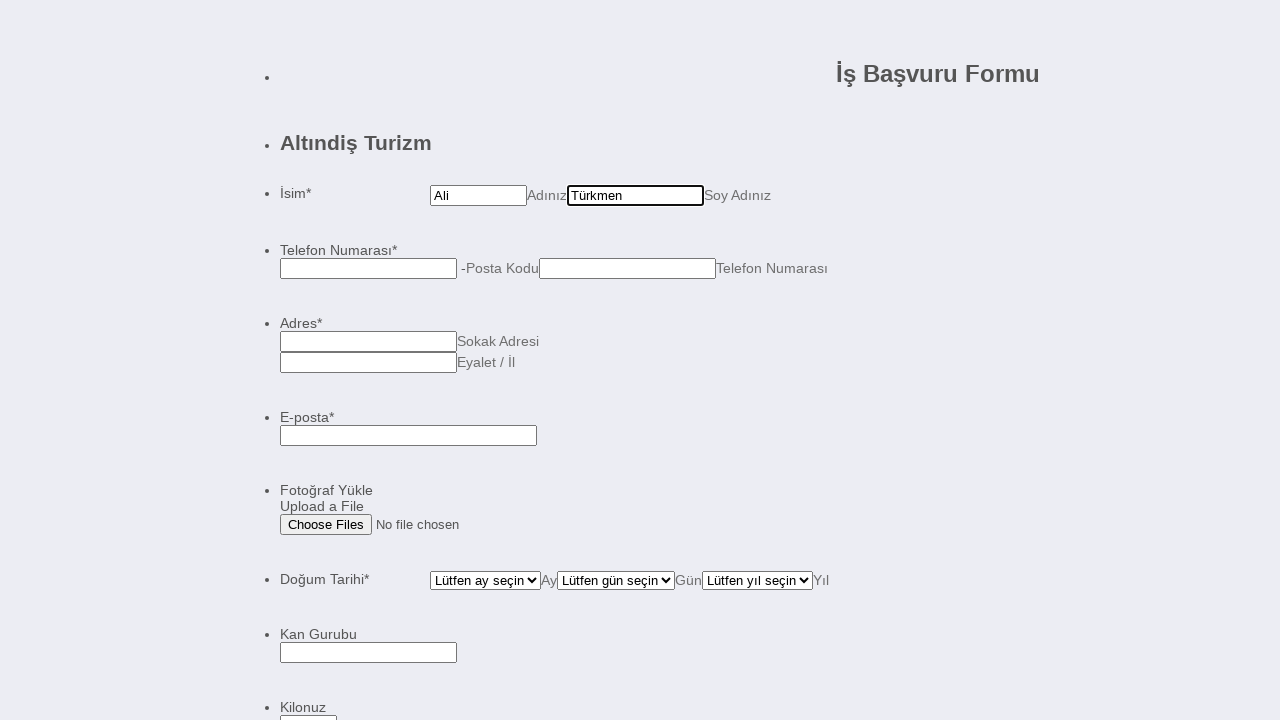

Filled phone area code with '+90' on #input_13_area
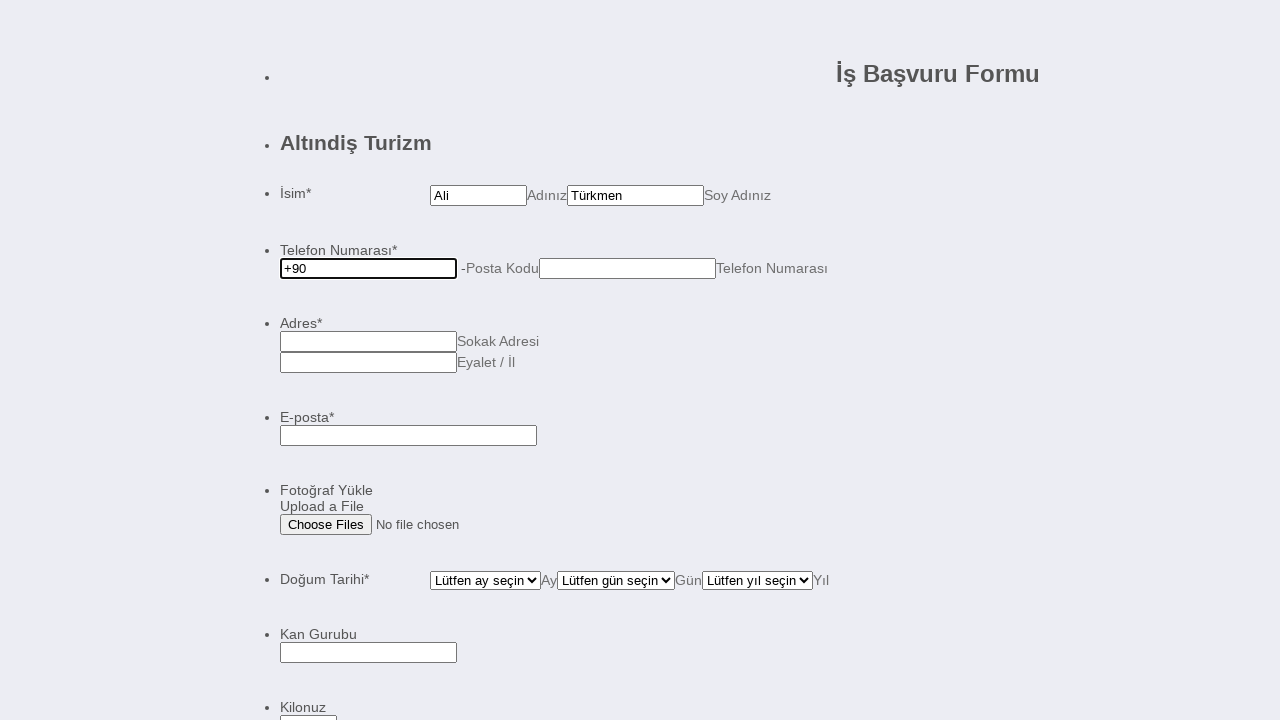

Filled phone number with '5555555555' on #input_13_phone
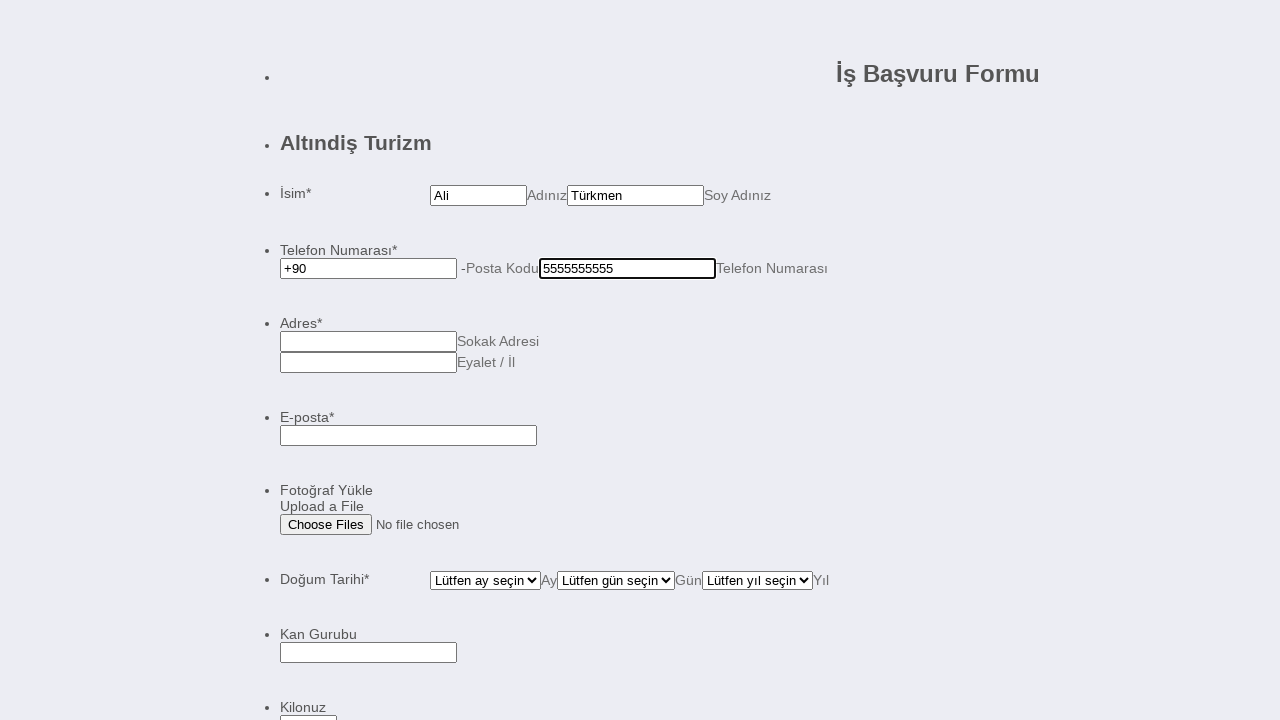

Filled address line with 'xyz mahallesi yzt sokak no 14' on #input_14_addr_line1
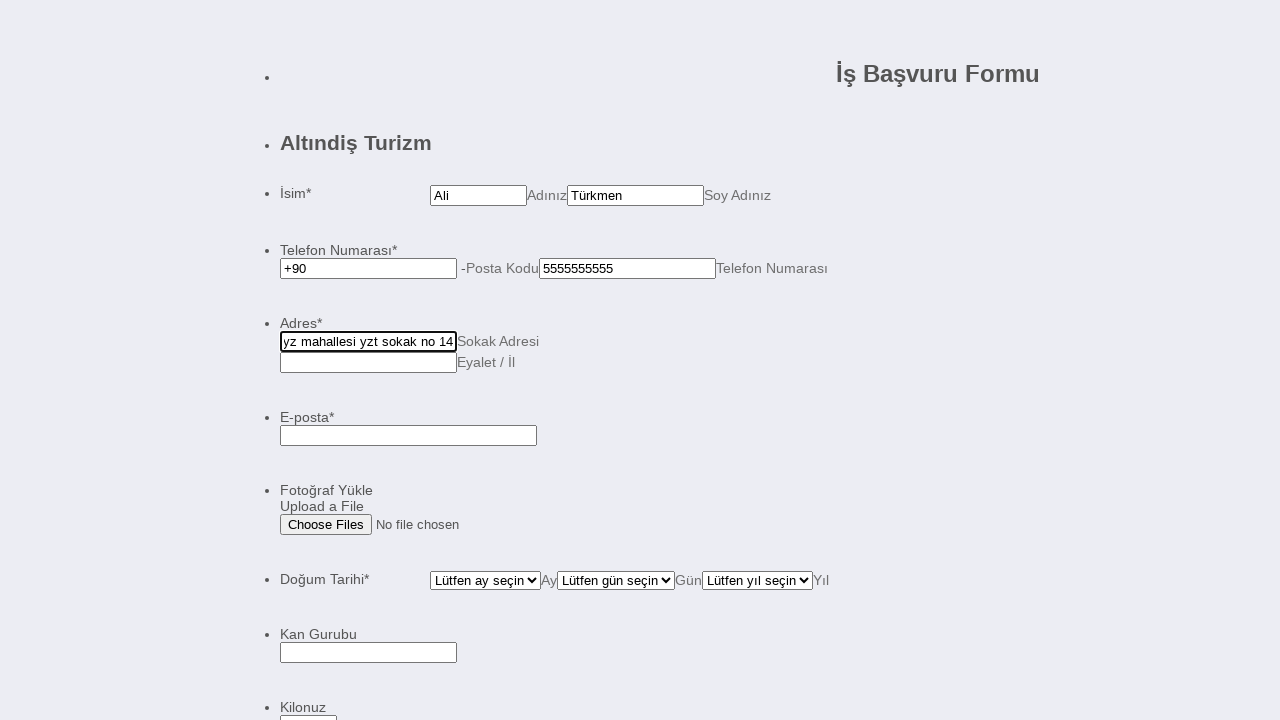

Filled city/state field with 'Antalya' on #input_14_state
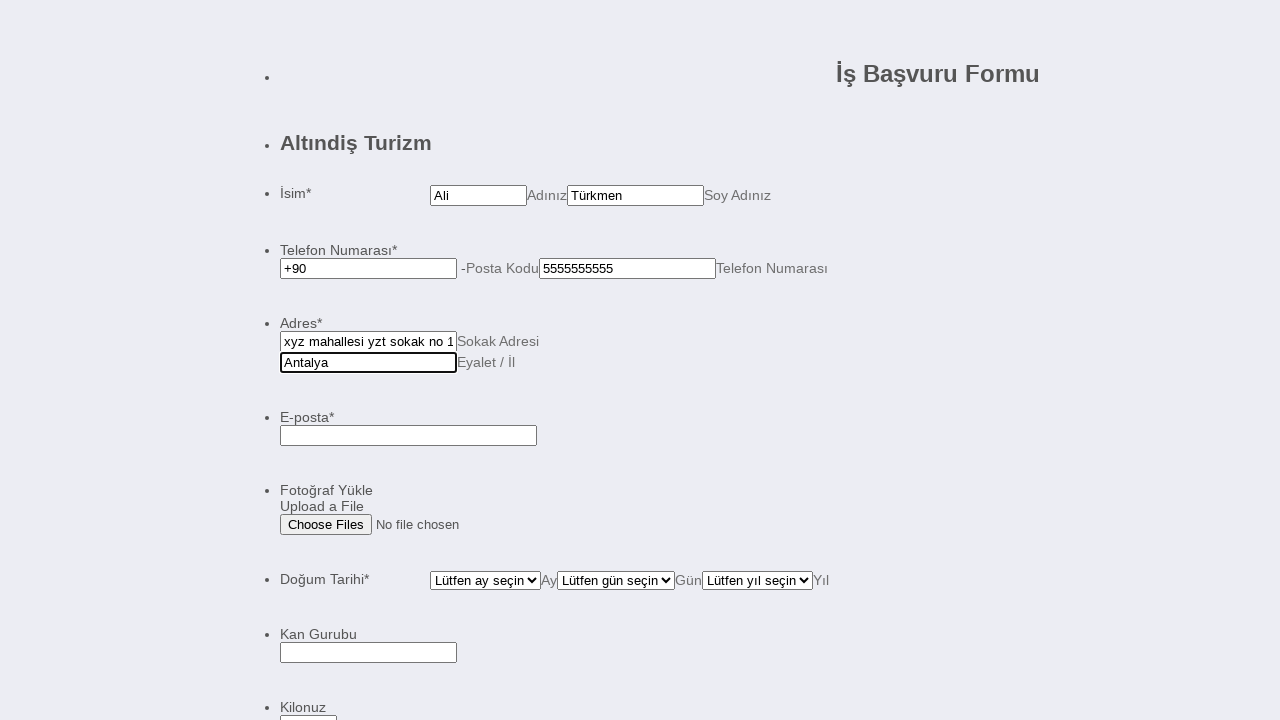

Waited 3 seconds for form to be fully populated
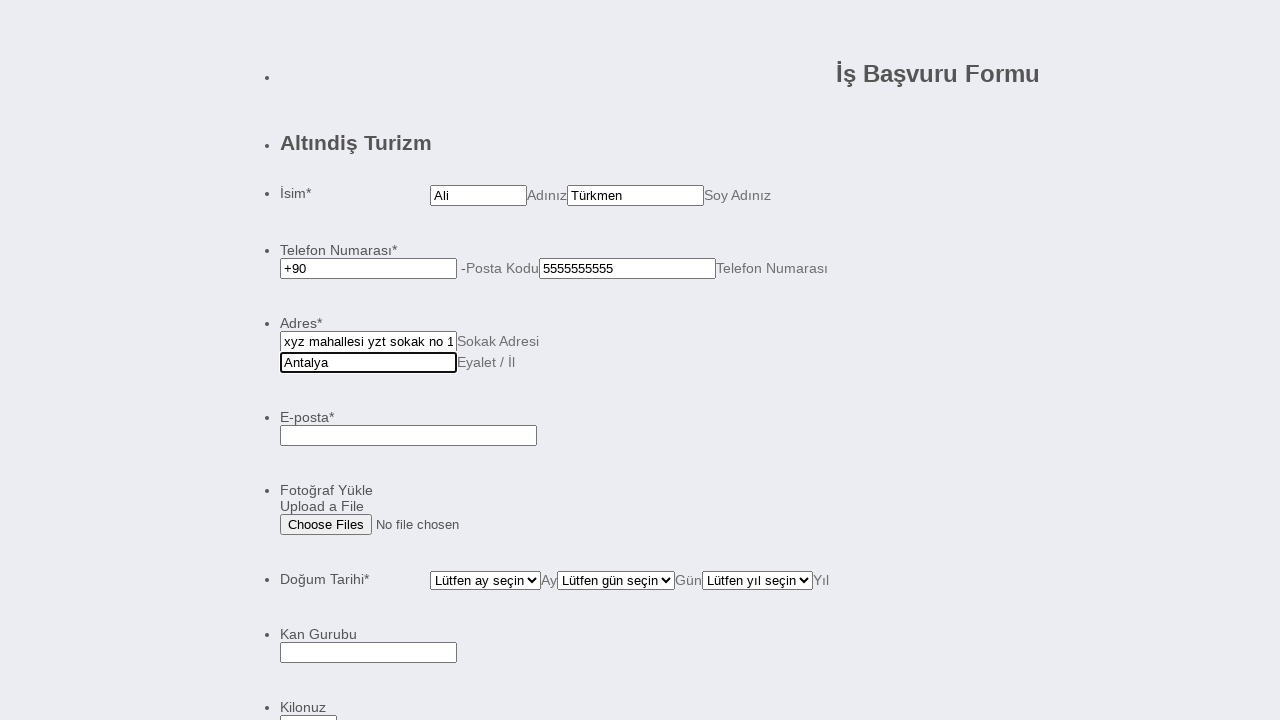

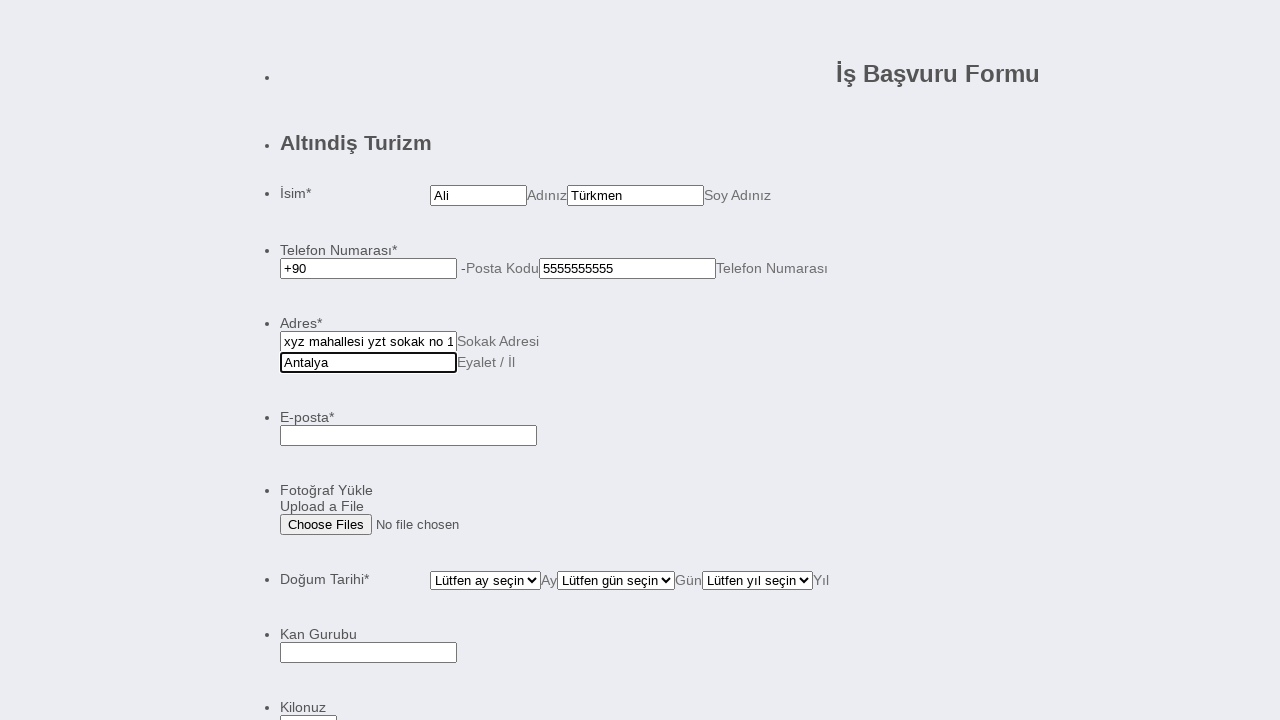